Tests registration form validation by submitting empty data and verifying all required field error messages are displayed

Starting URL: https://alada.vn/tai-khoan/dang-ky.html

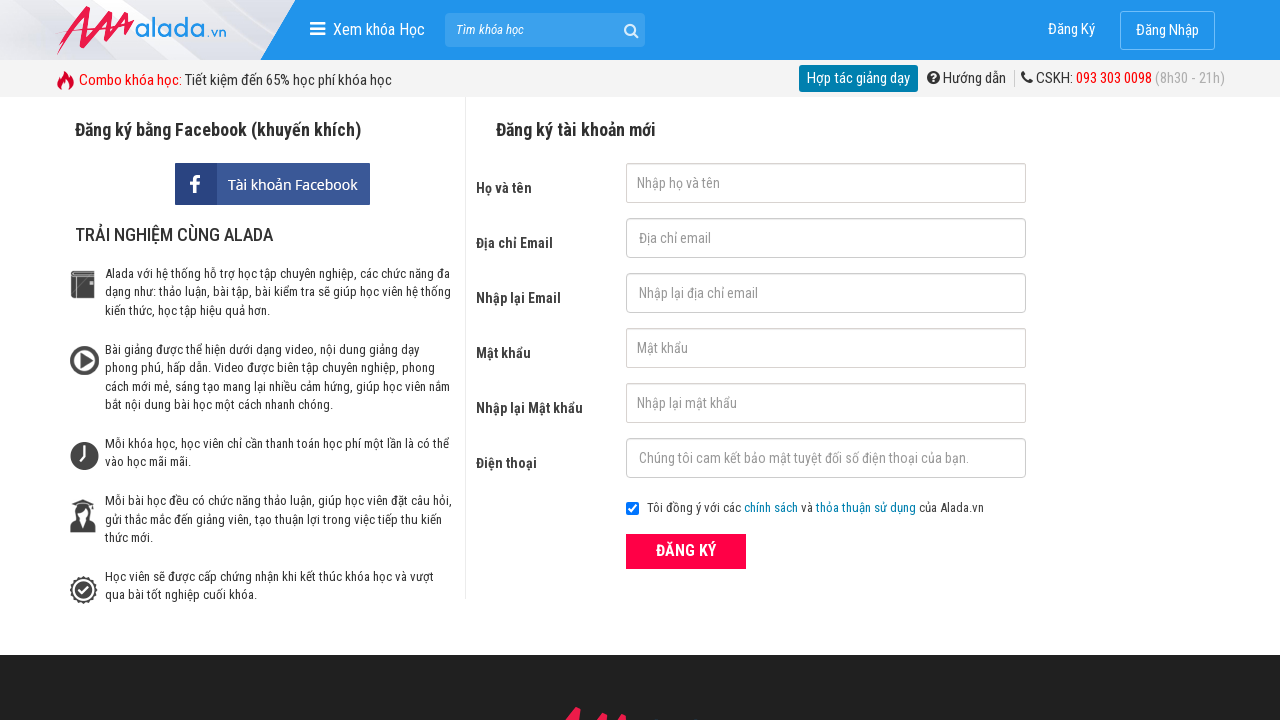

Navigated to registration page
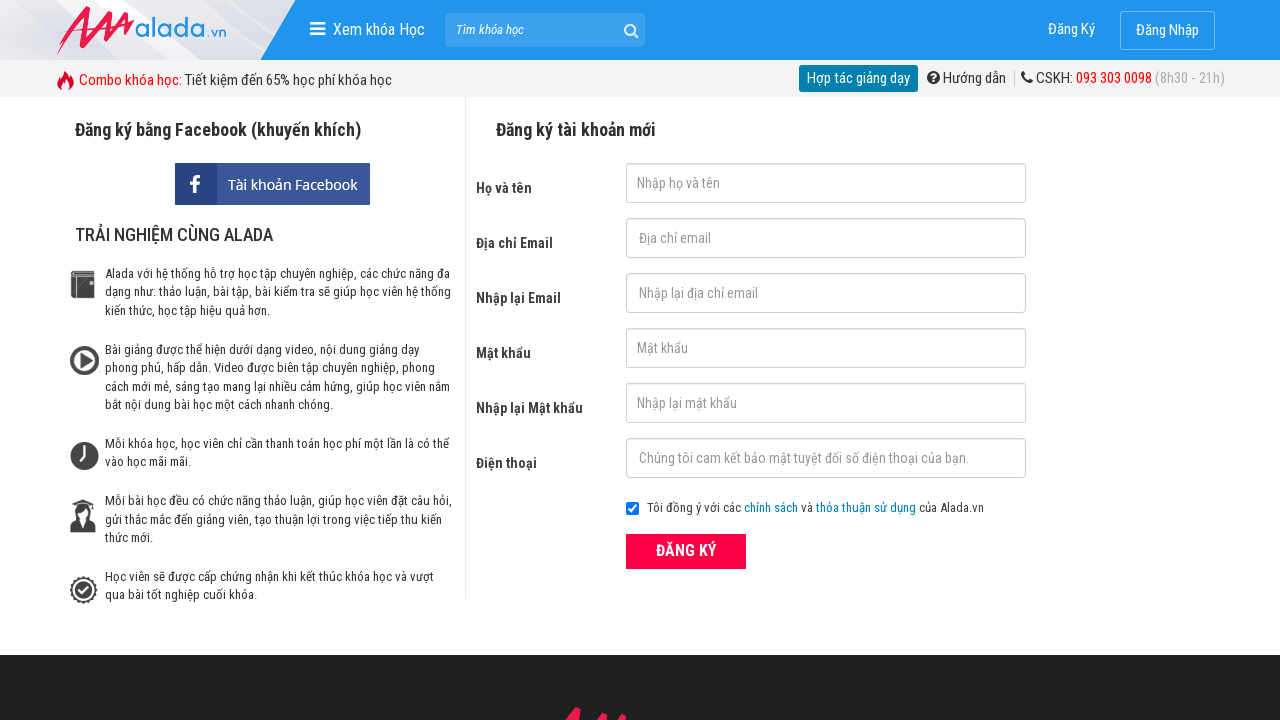

Clicked submit button with empty registration form at (686, 551) on button[type='submit']
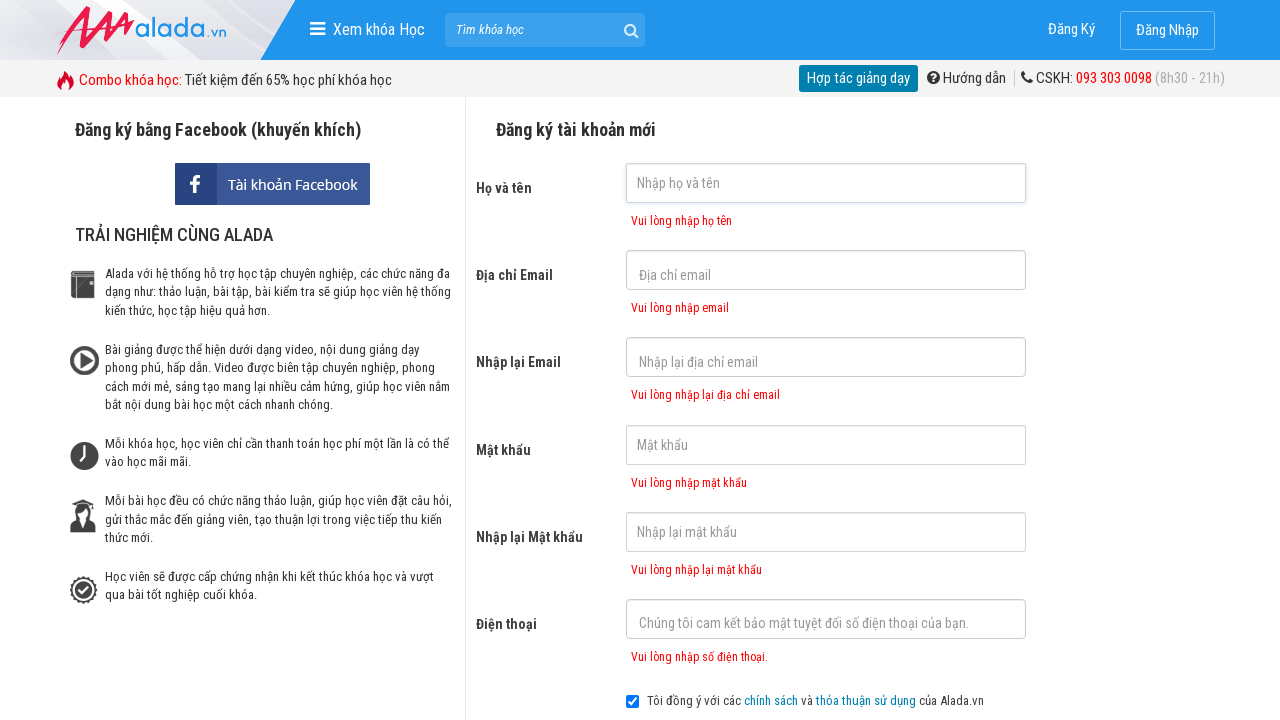

First name error message appeared
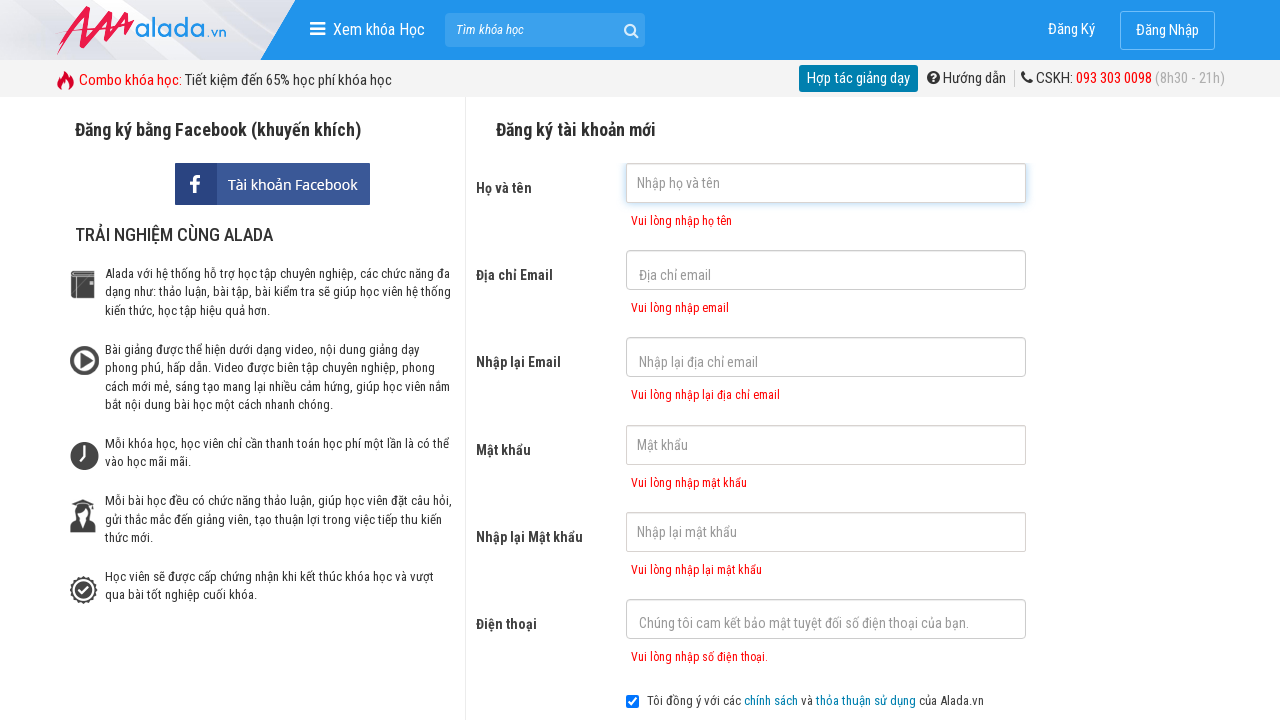

Email error message appeared
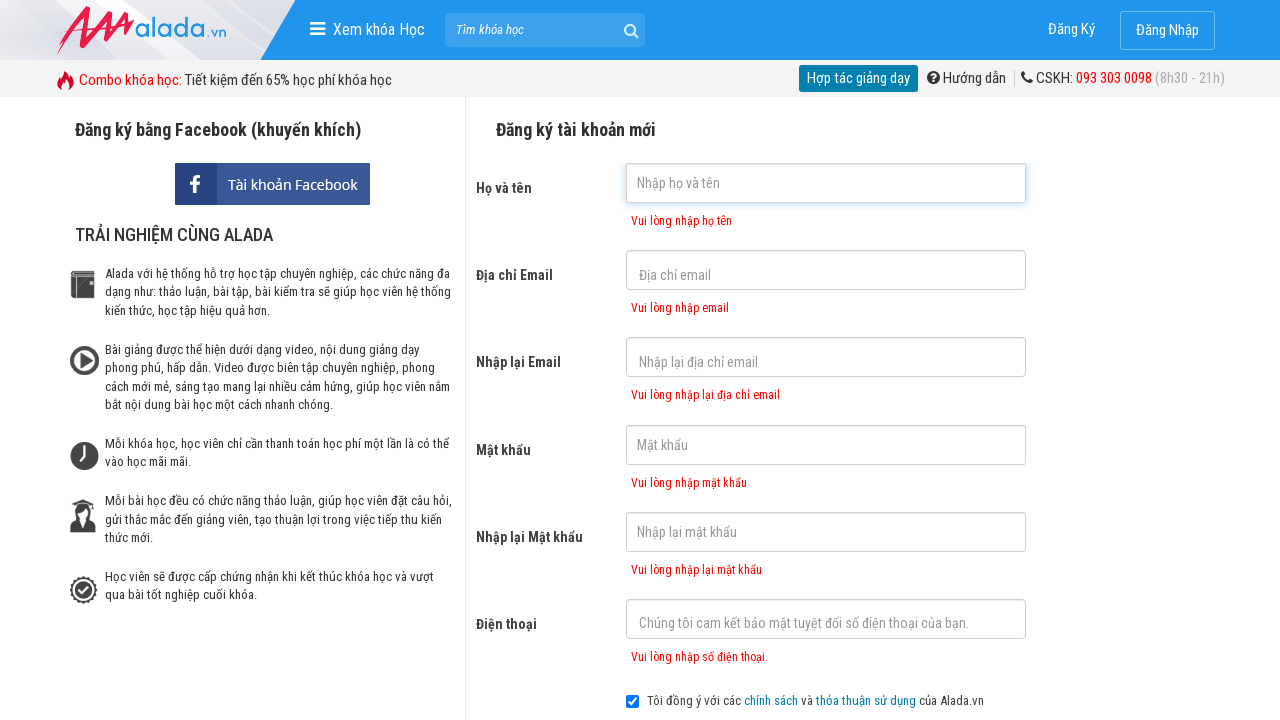

Confirm email error message appeared
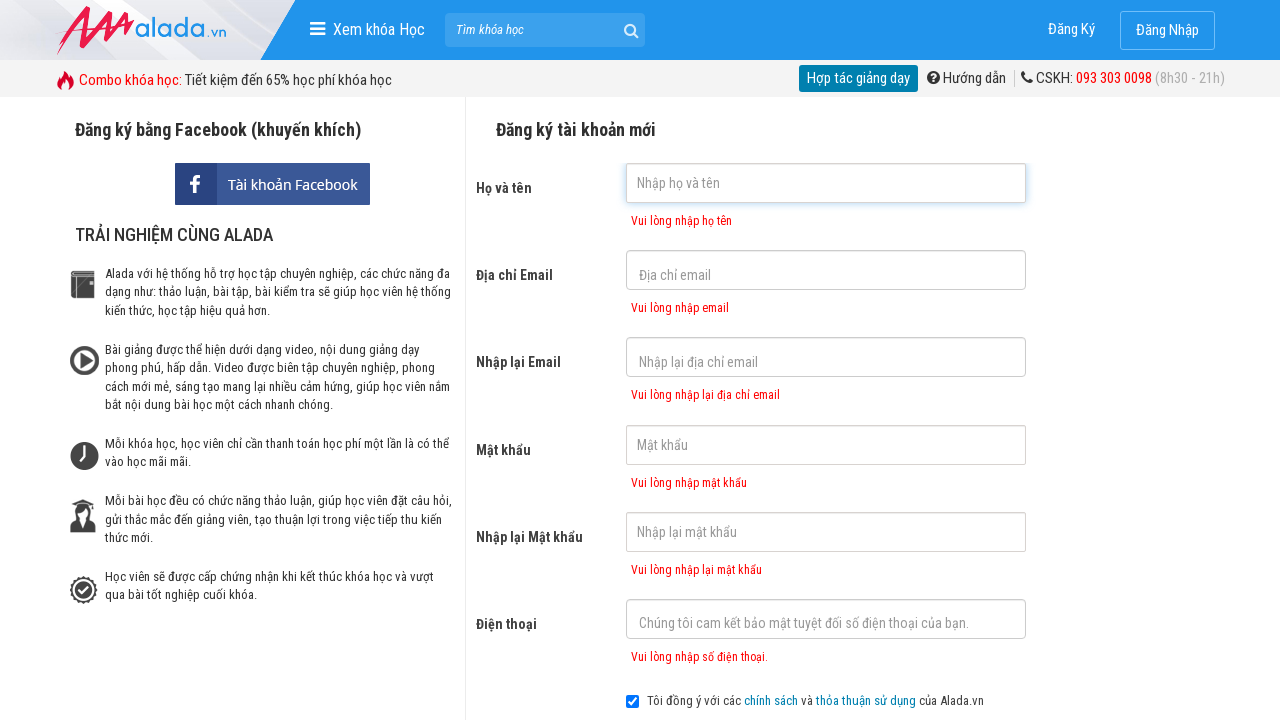

Password error message appeared
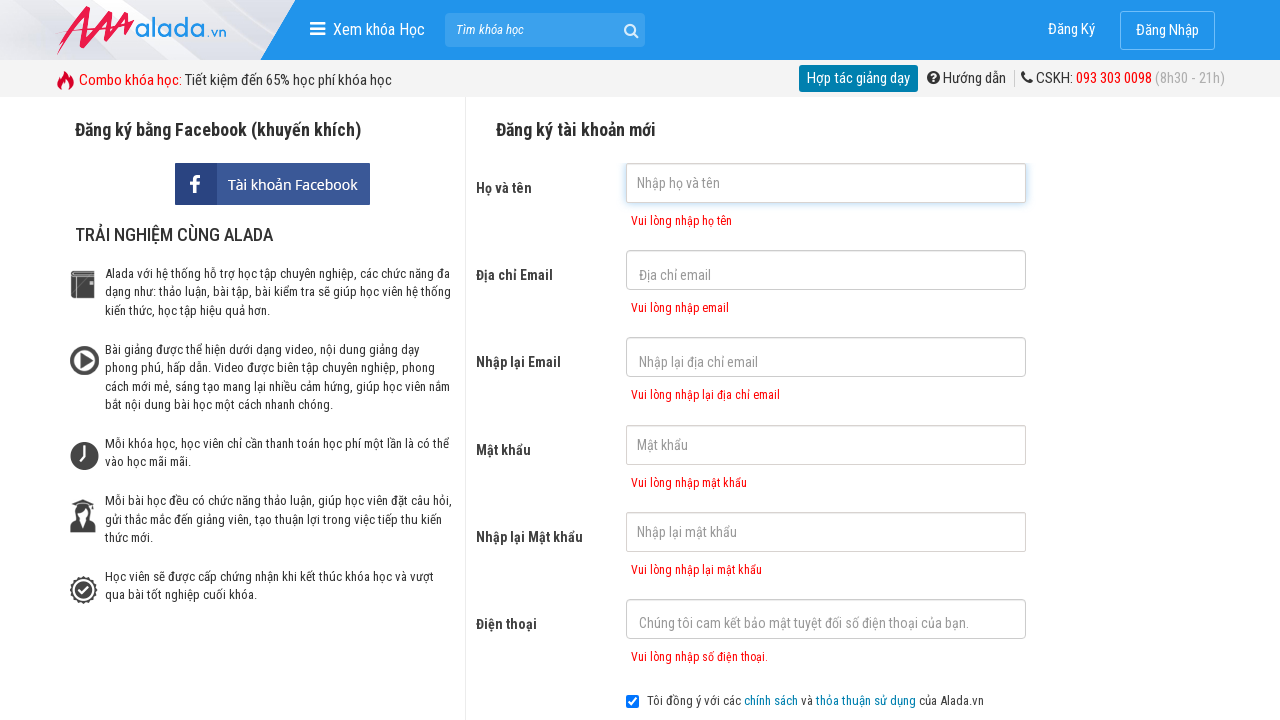

Confirm password error message appeared
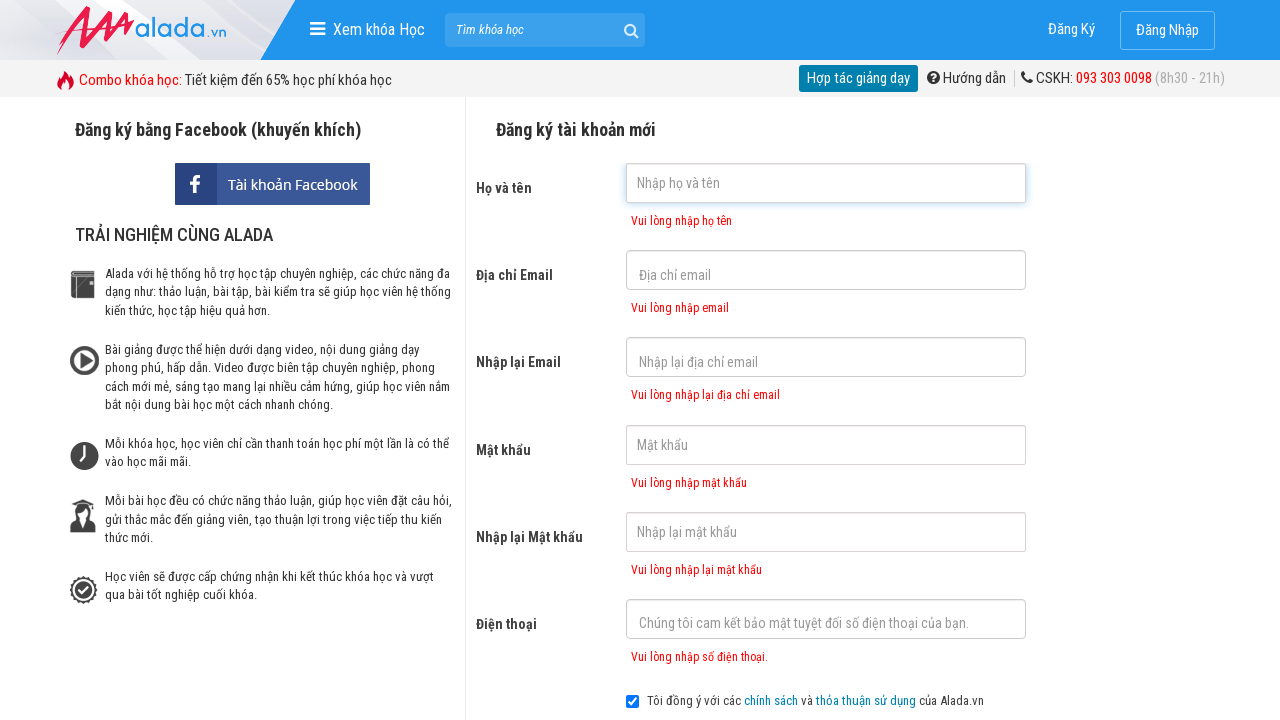

Phone error message appeared
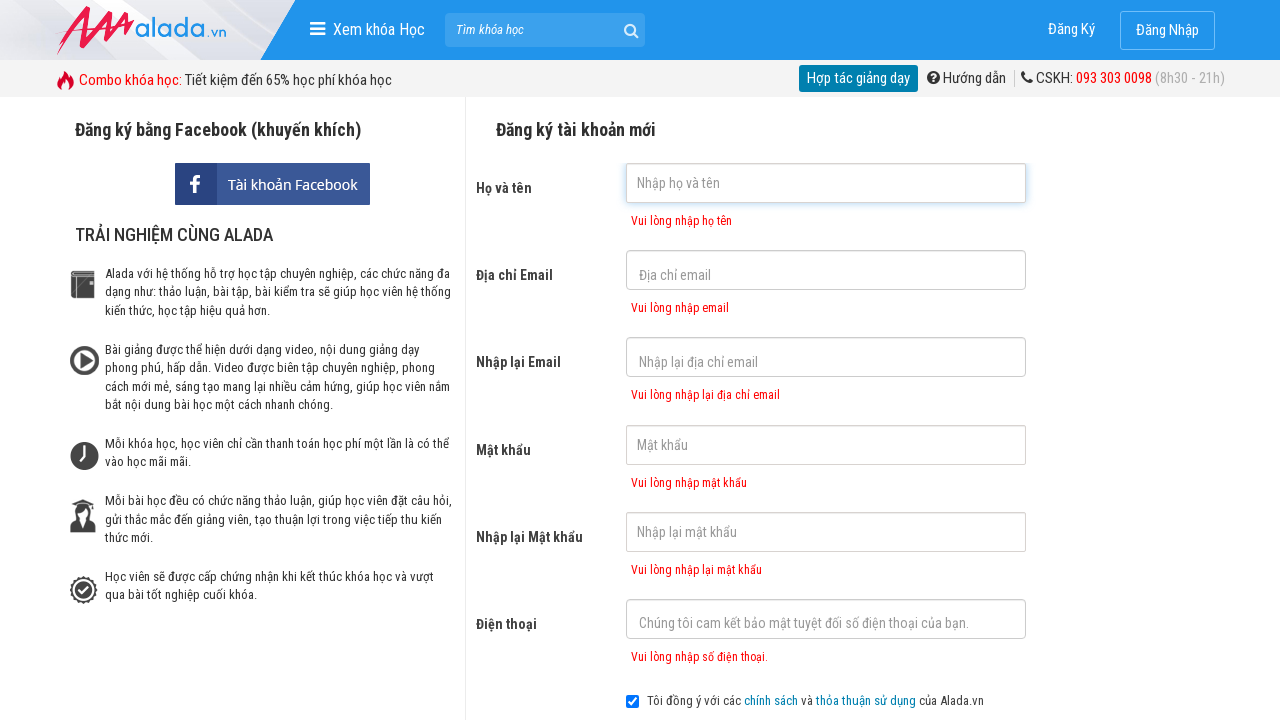

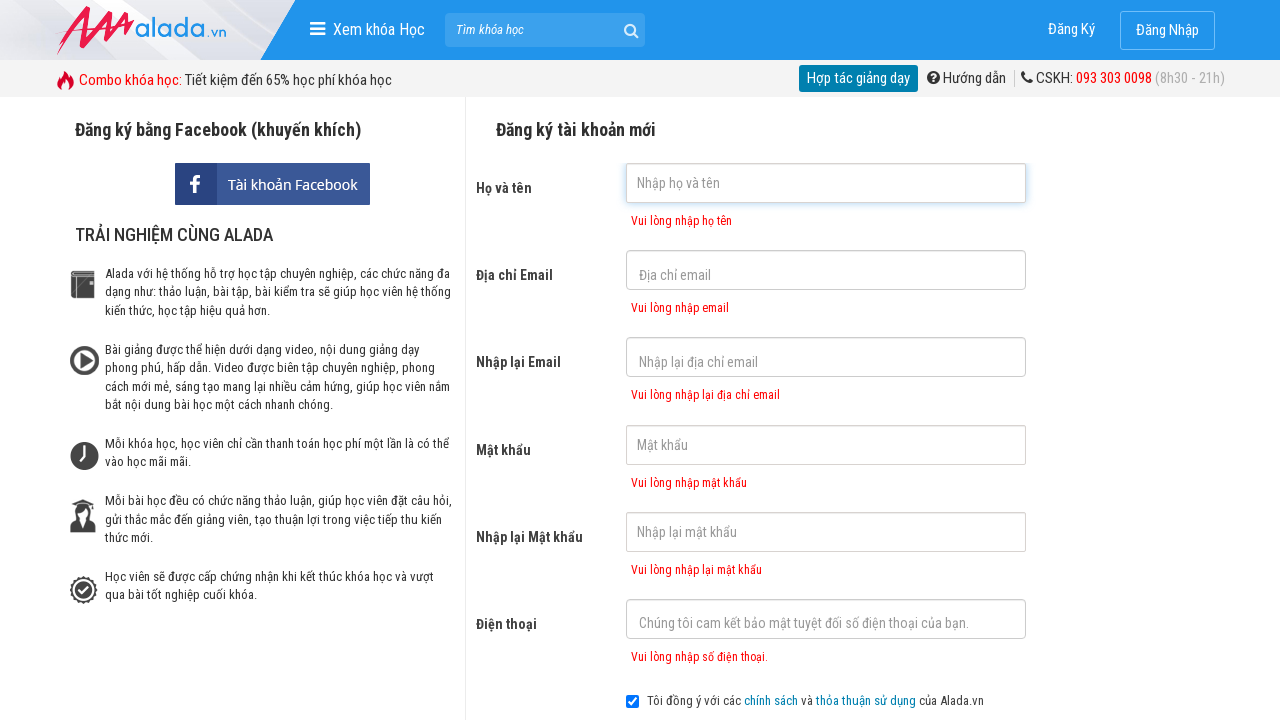